Directly navigates to the "Nosotros" (About Us) page

Starting URL: https://dibrsite1.netlify.app/html/nosotros.html

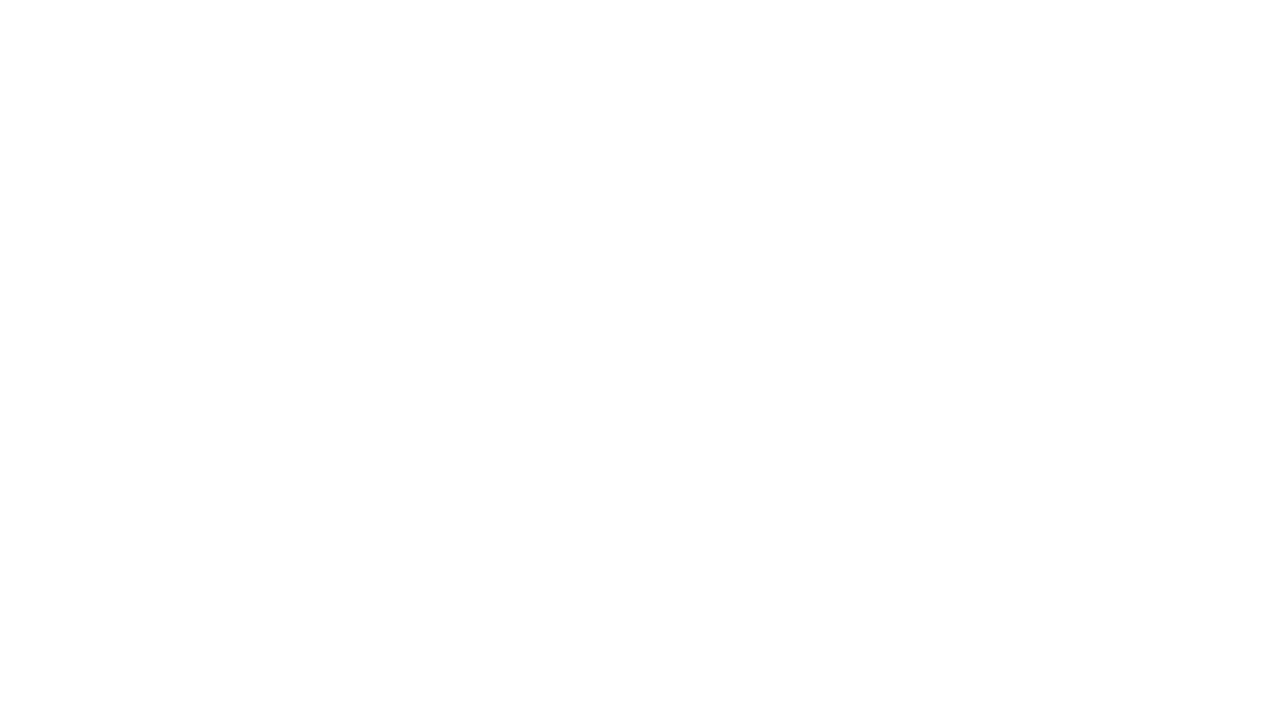

Navigated directly to the Nosotros (About Us) page
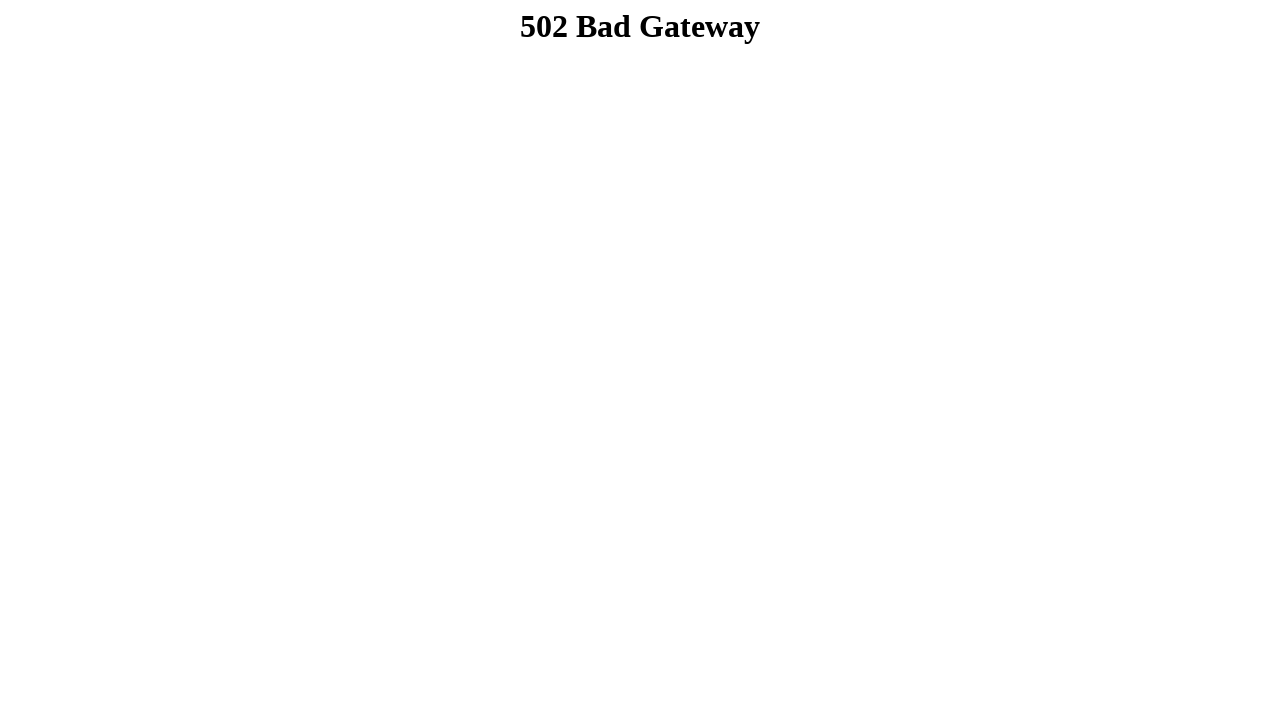

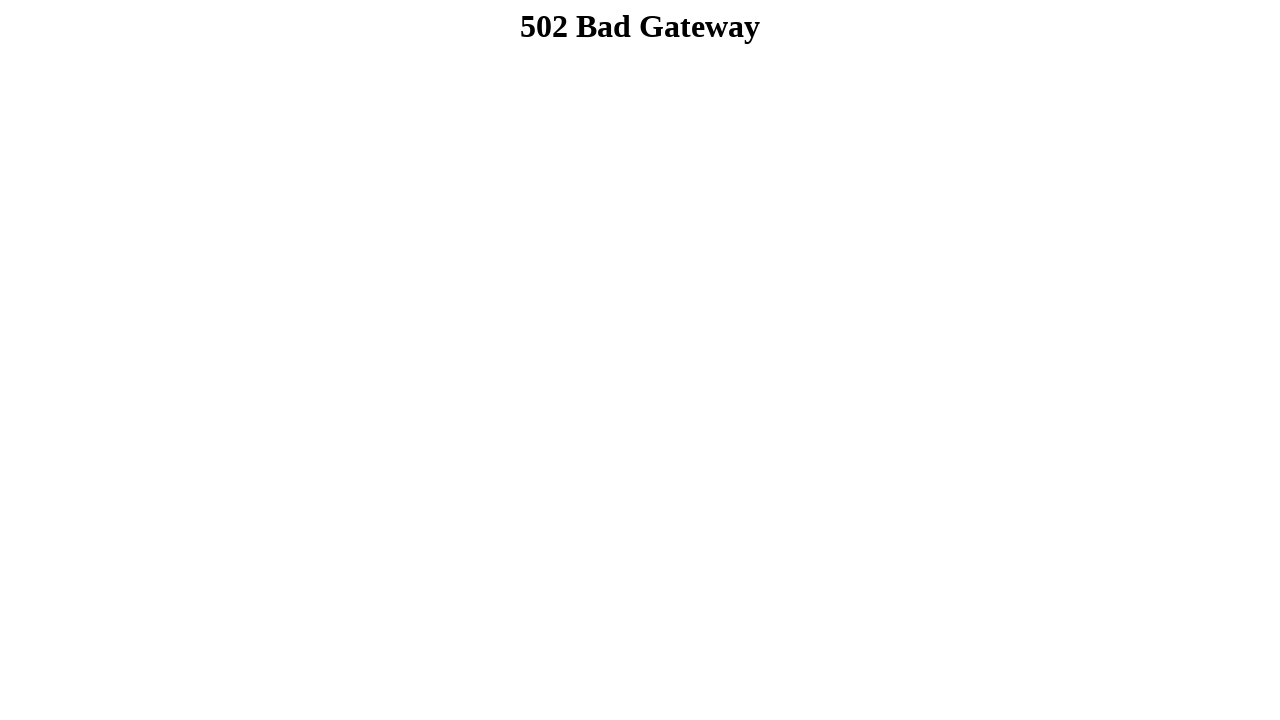